Tests entering numeric digits into an input field and verifying the value is correctly entered

Starting URL: http://the-internet.herokuapp.com/inputs

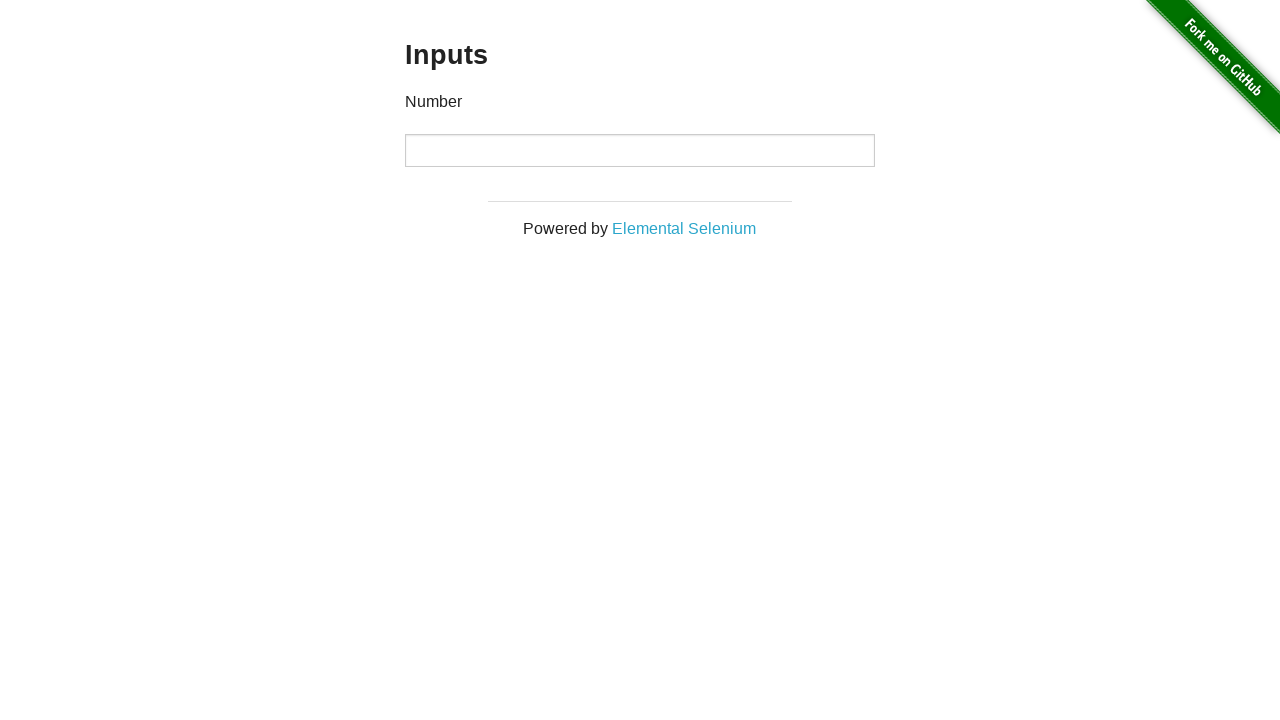

Filled input field with numeric digits '10' on input
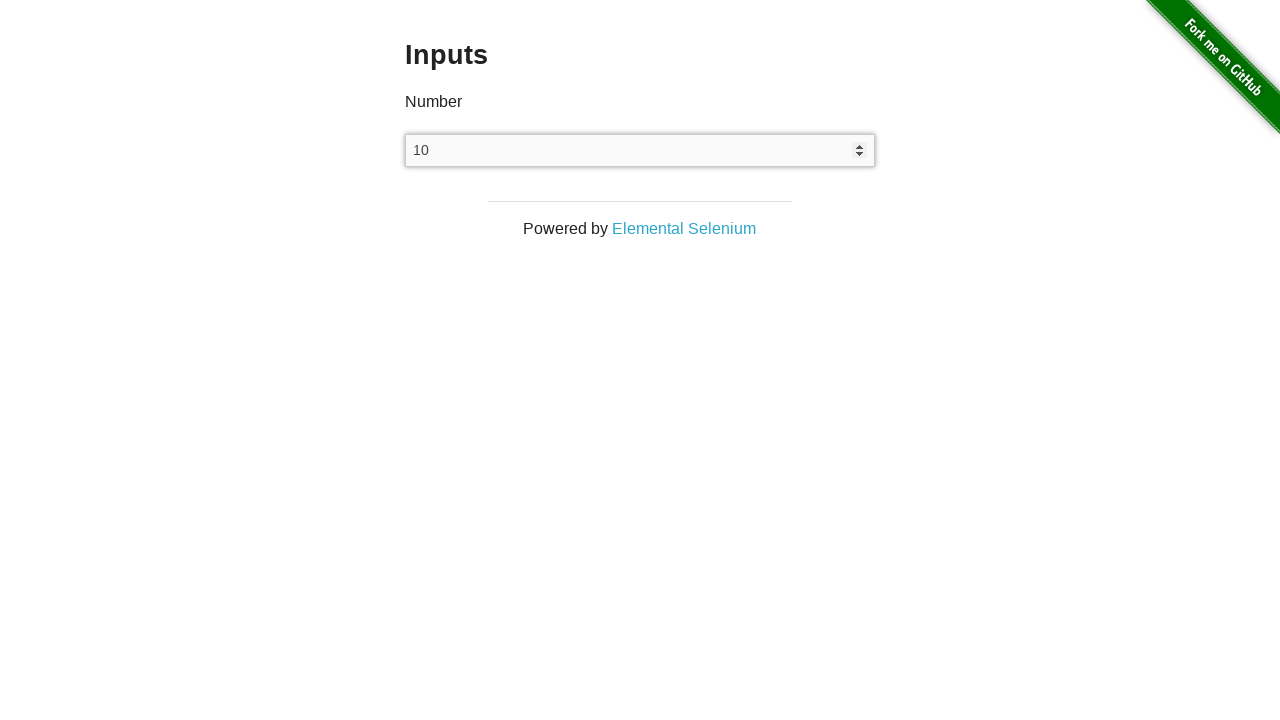

Verified input field value equals '10'
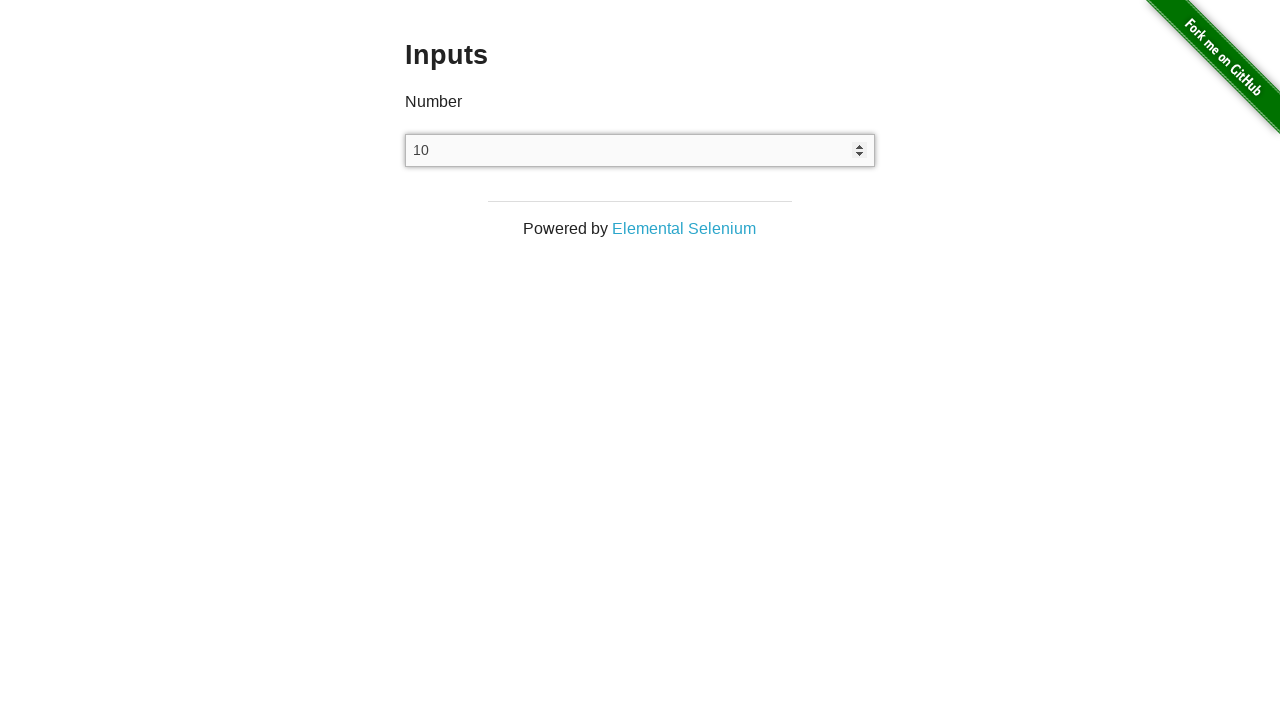

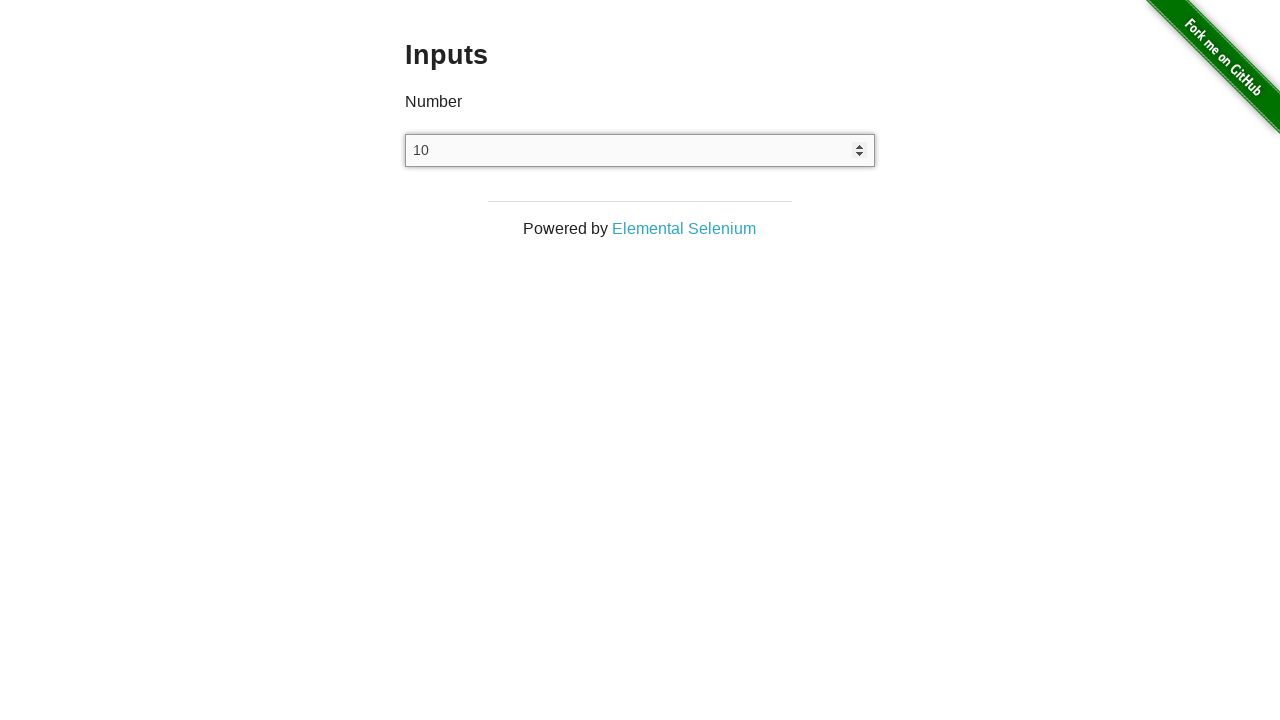